Tests interacting with dropdown select elements on Bootstrap forms page by verifying initial value and selecting a new option.

Starting URL: https://getbootstrap.com/docs/4.3/components/forms/#select-menu

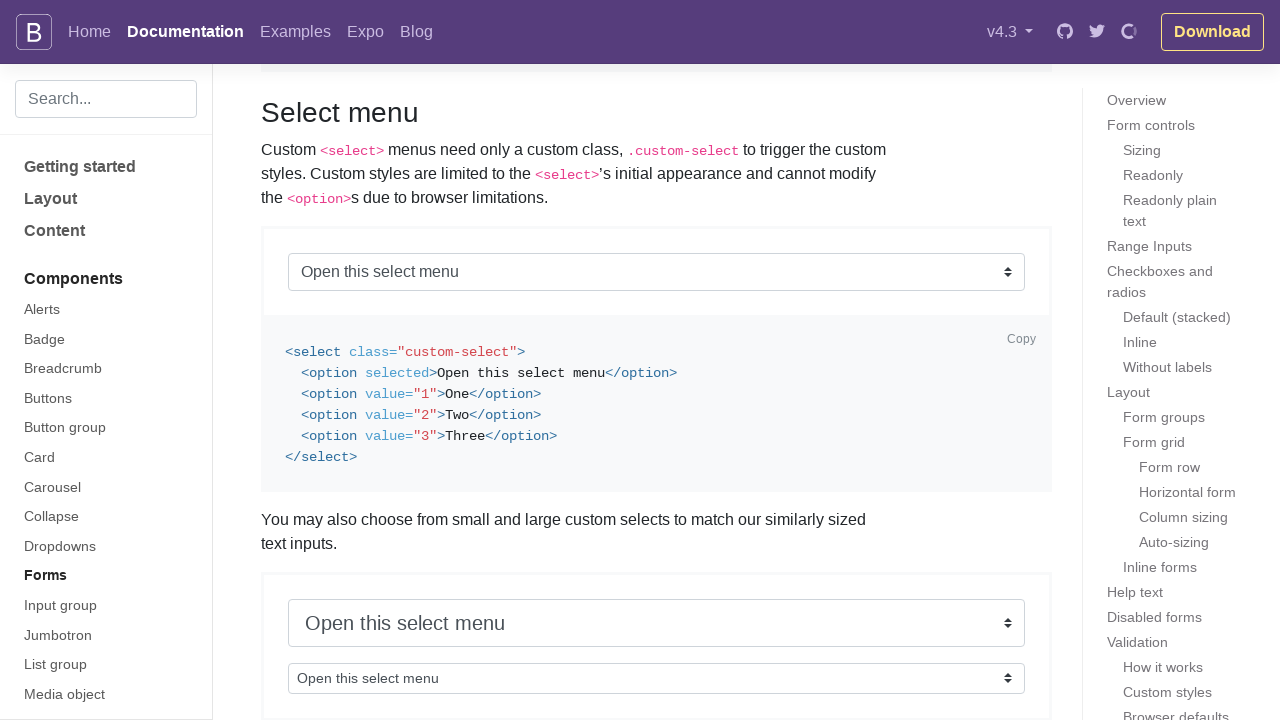

Located the Bootstrap select menu element
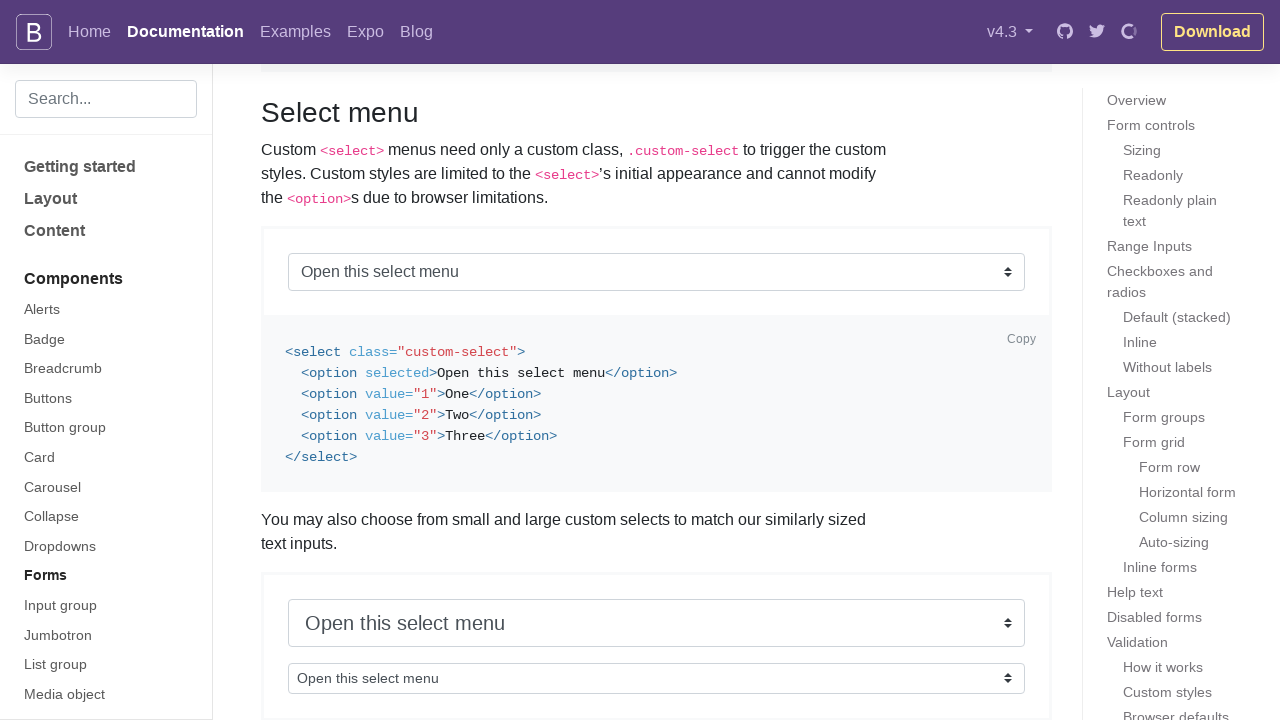

Verified initial select menu value is 'Open this select menu'
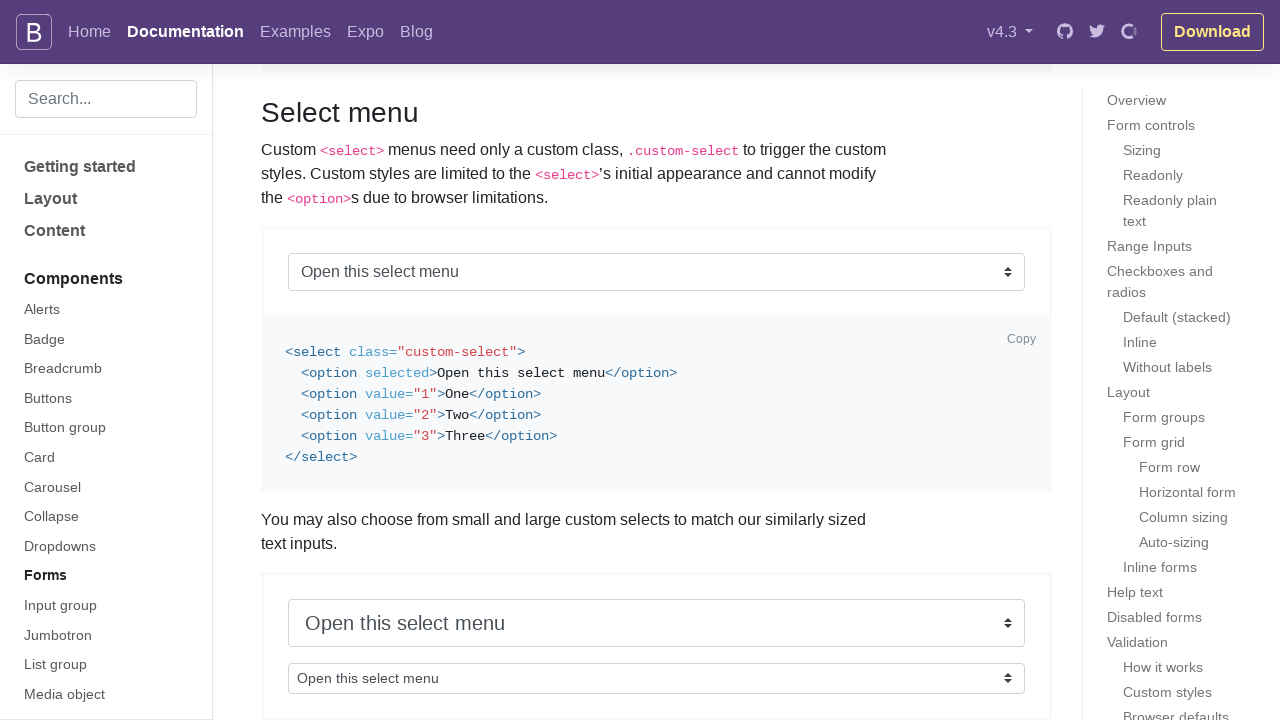

Selected option '1' from the dropdown on .bd-example > select.custom-select.custom-select-lg.mb-3
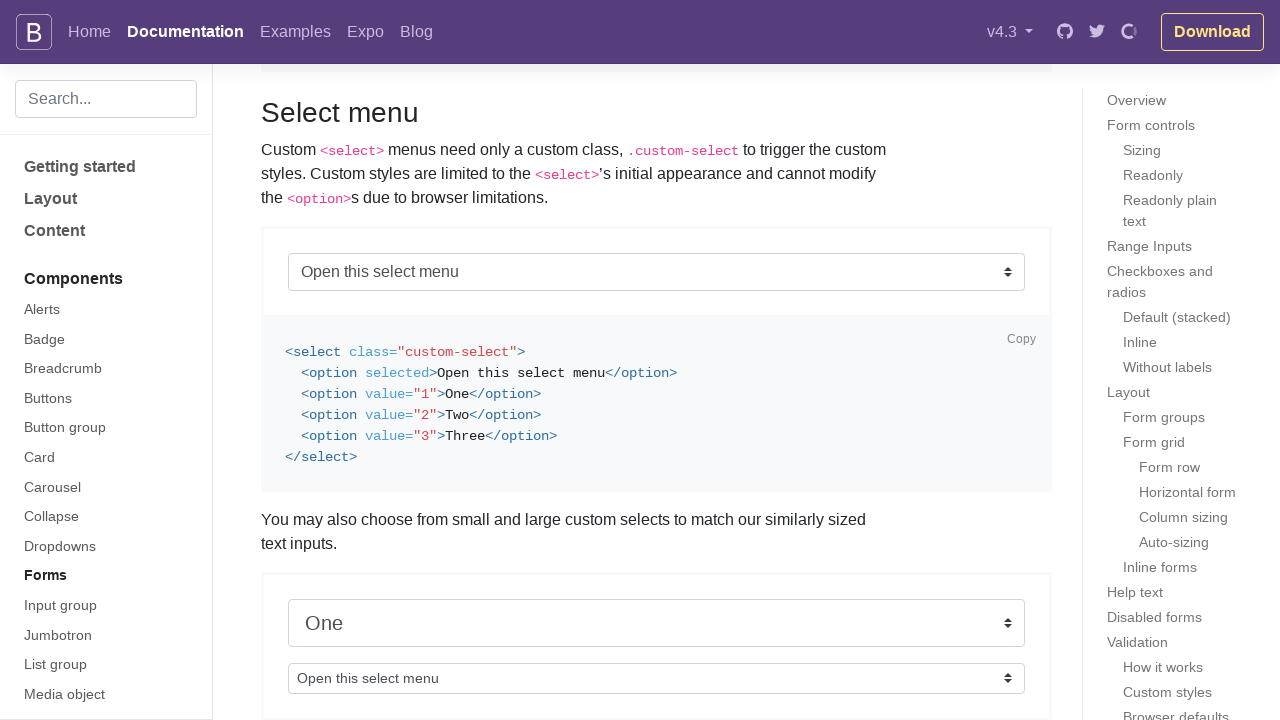

Verified that the selected option value is now '1'
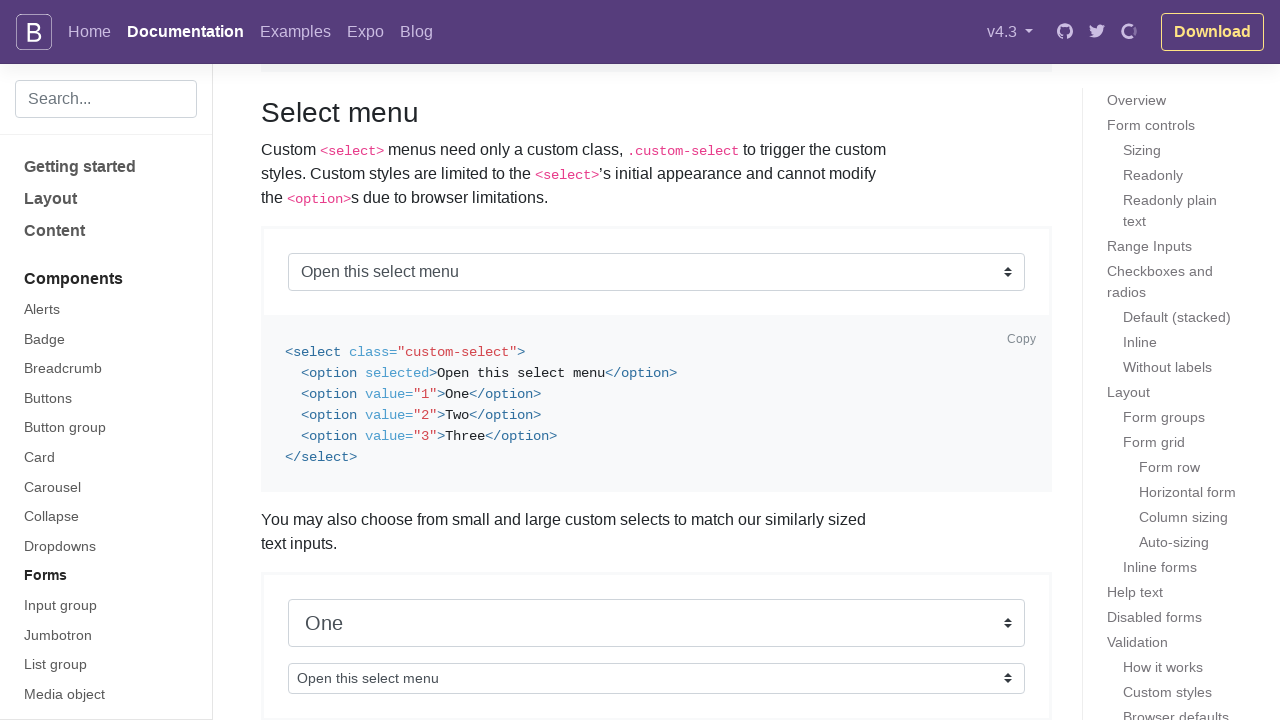

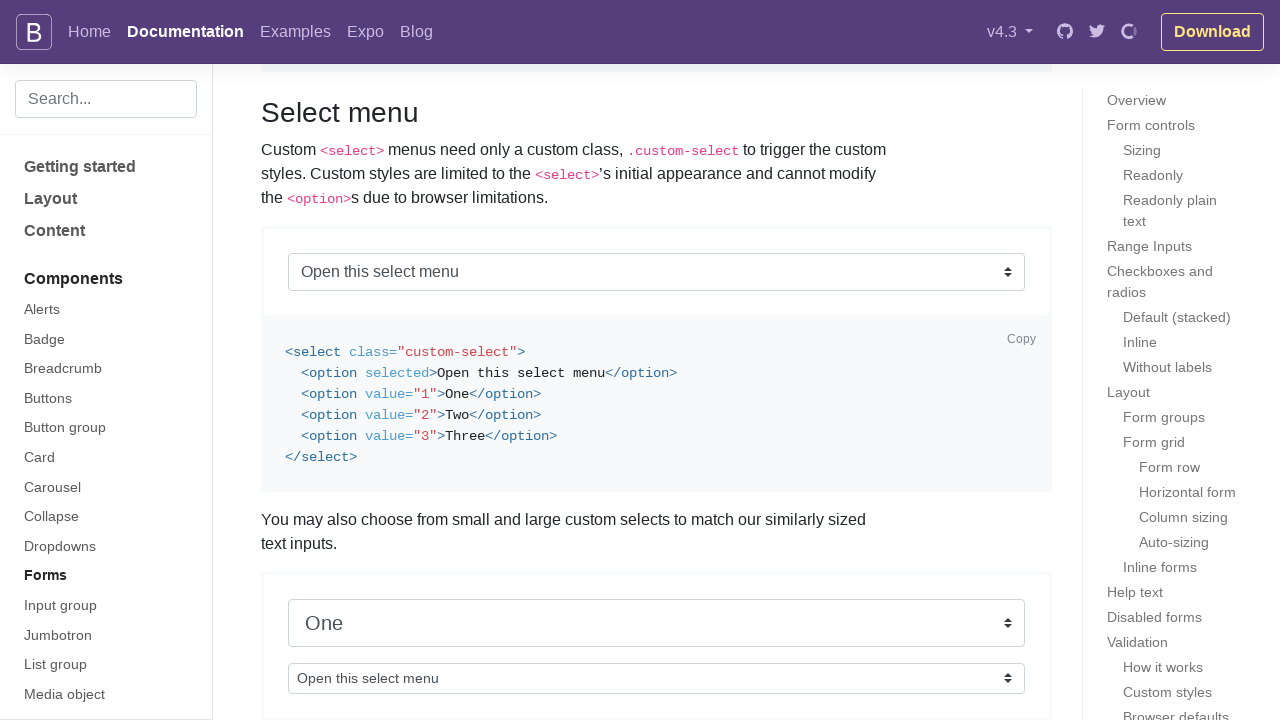